Tests table column sorting functionality and searches for a specific item's price by navigating through pagination

Starting URL: https://rahulshettyacademy.com/seleniumPractise/#/offers

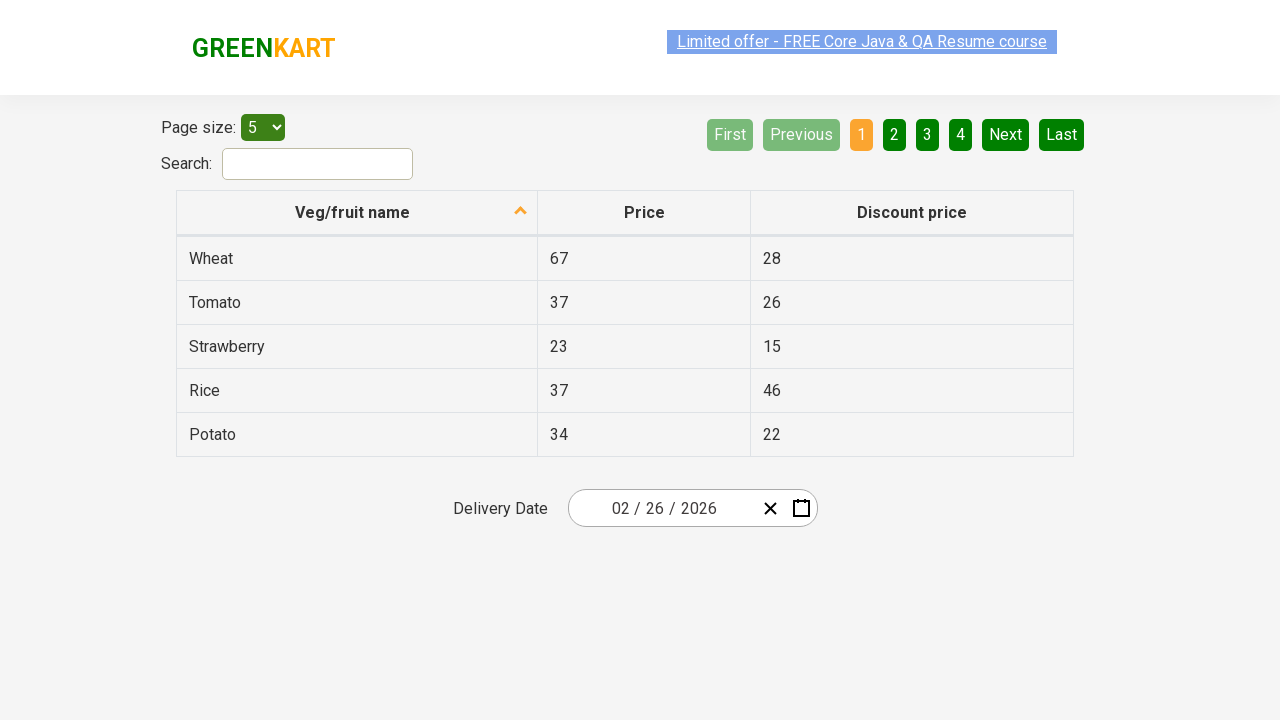

Clicked first column header to sort table at (357, 213) on xpath=//tr/th[1]
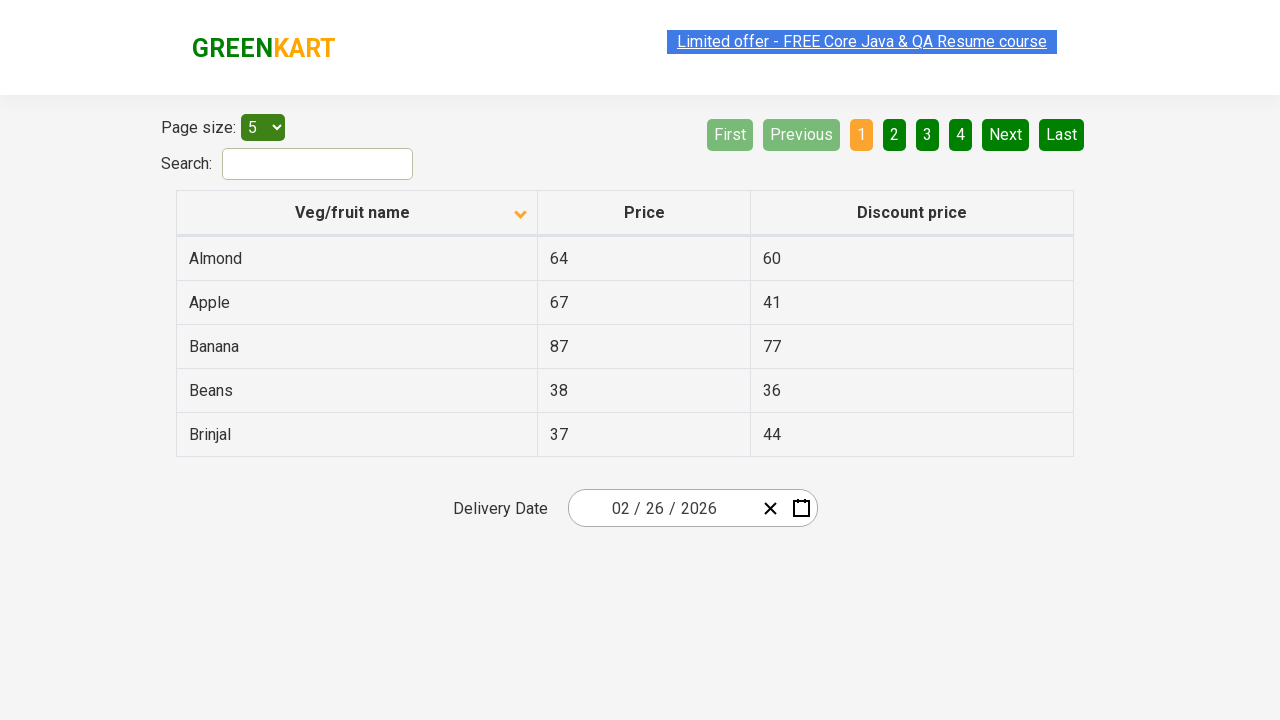

Retrieved all items from first column
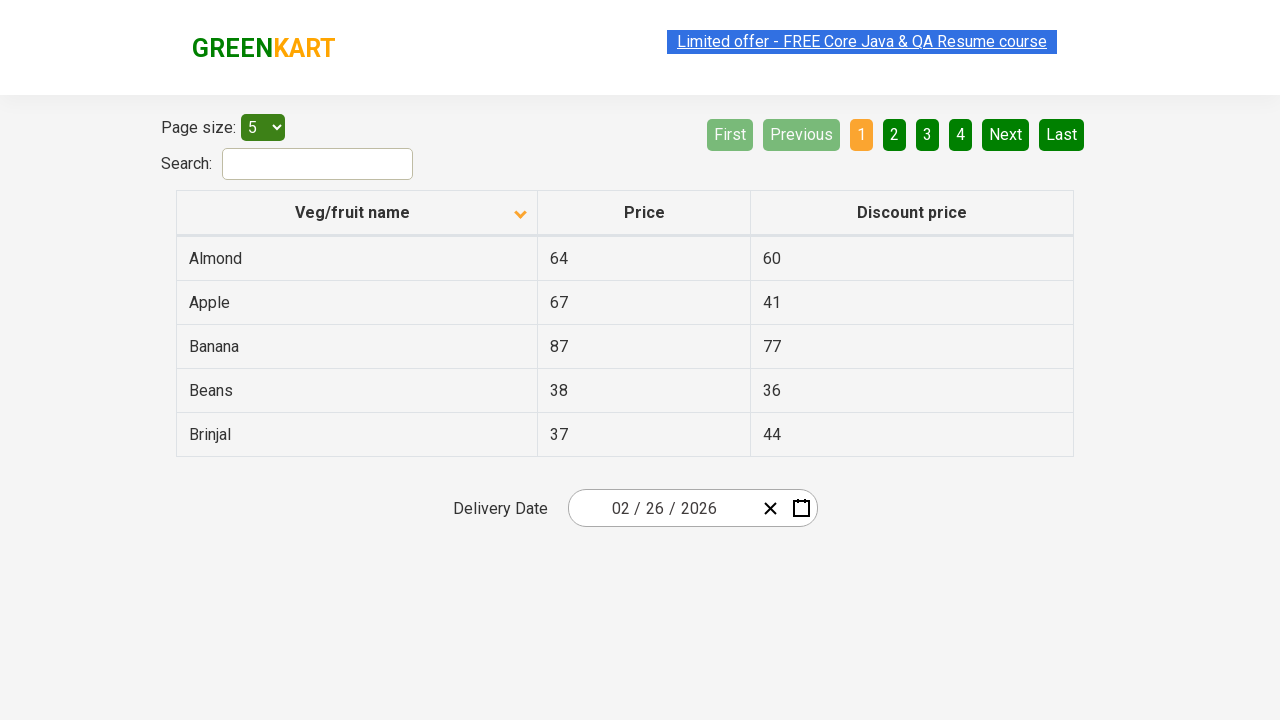

Retrieved all rows from first column
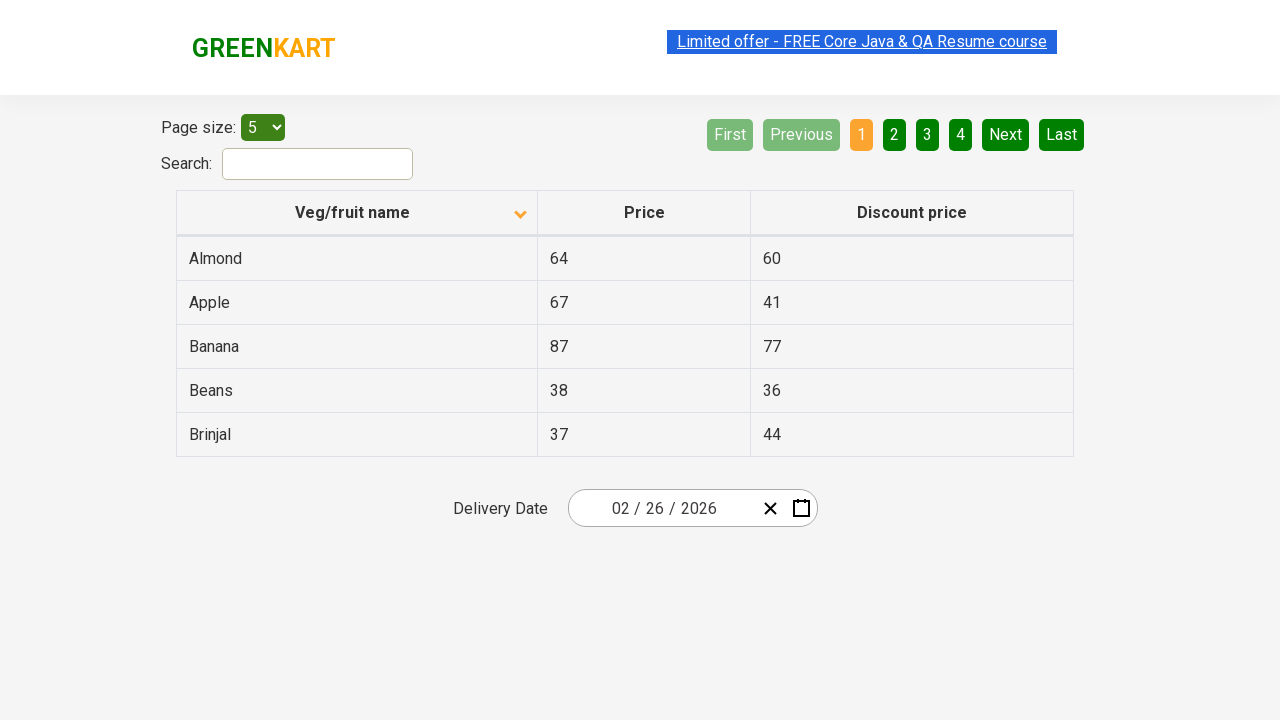

Checked for next page button visibility
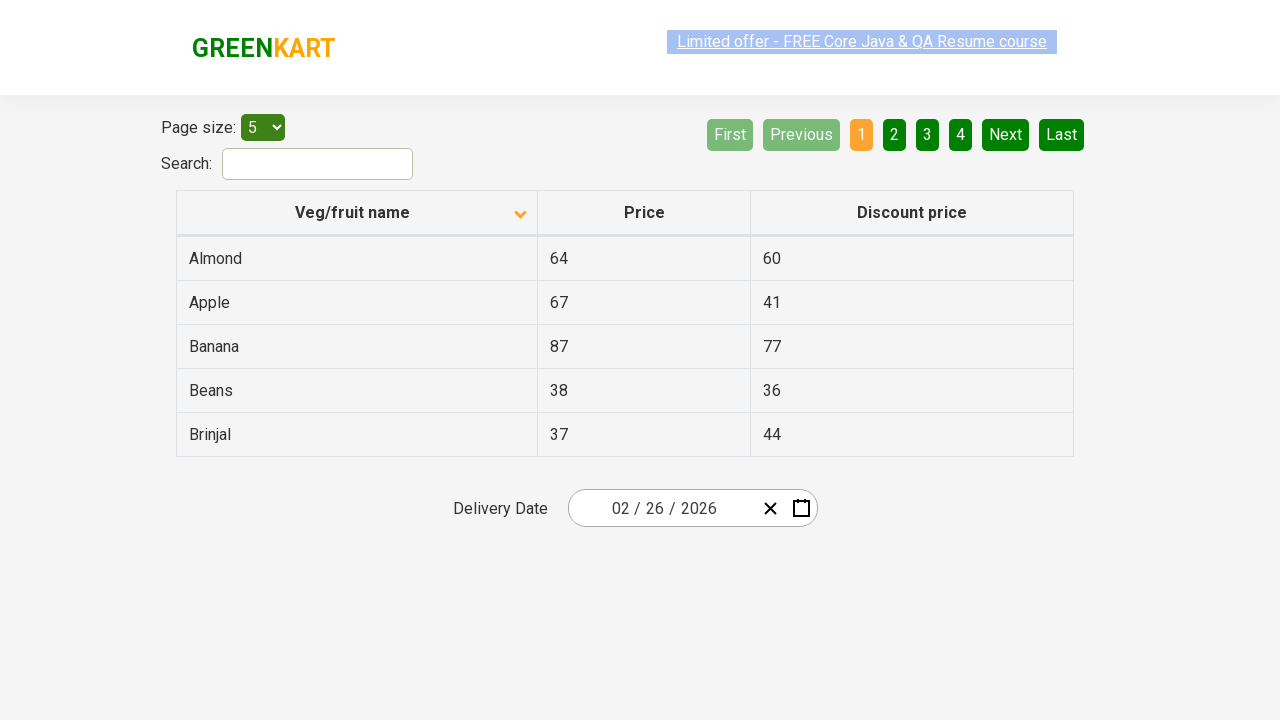

Clicked next page button to navigate to next page at (1006, 134) on [aria-label='Next']
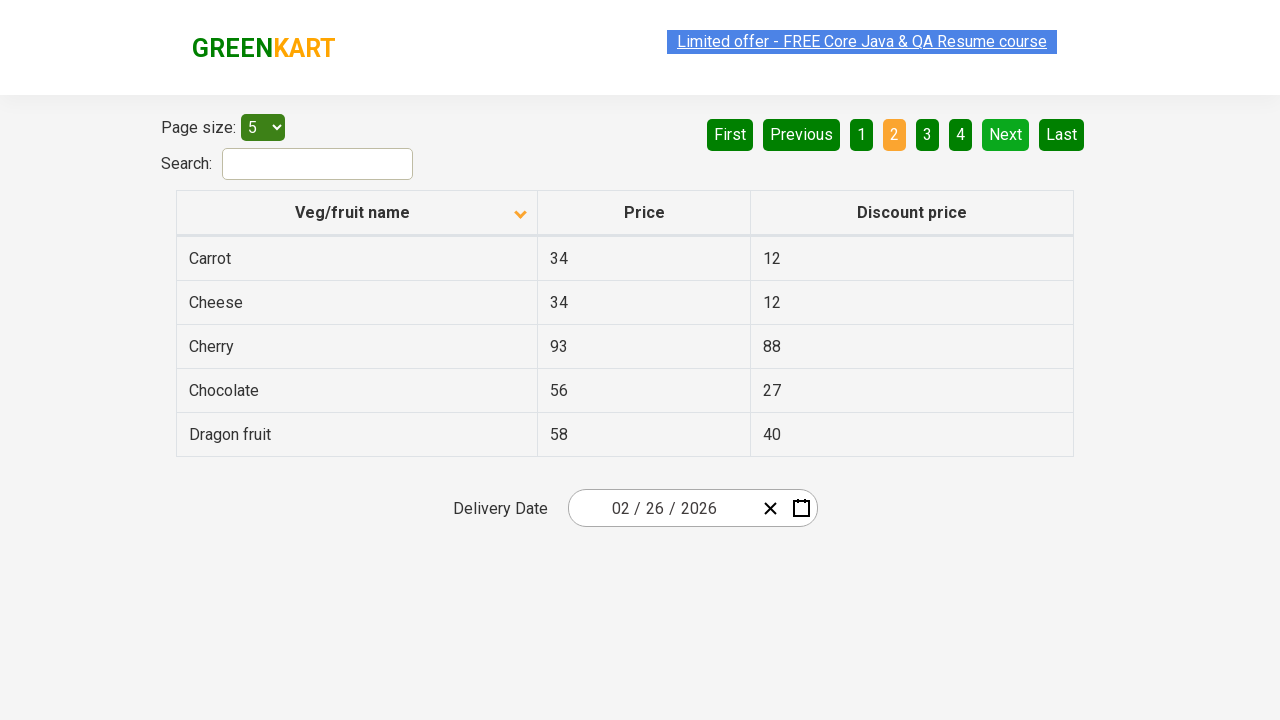

Retrieved all rows from first column
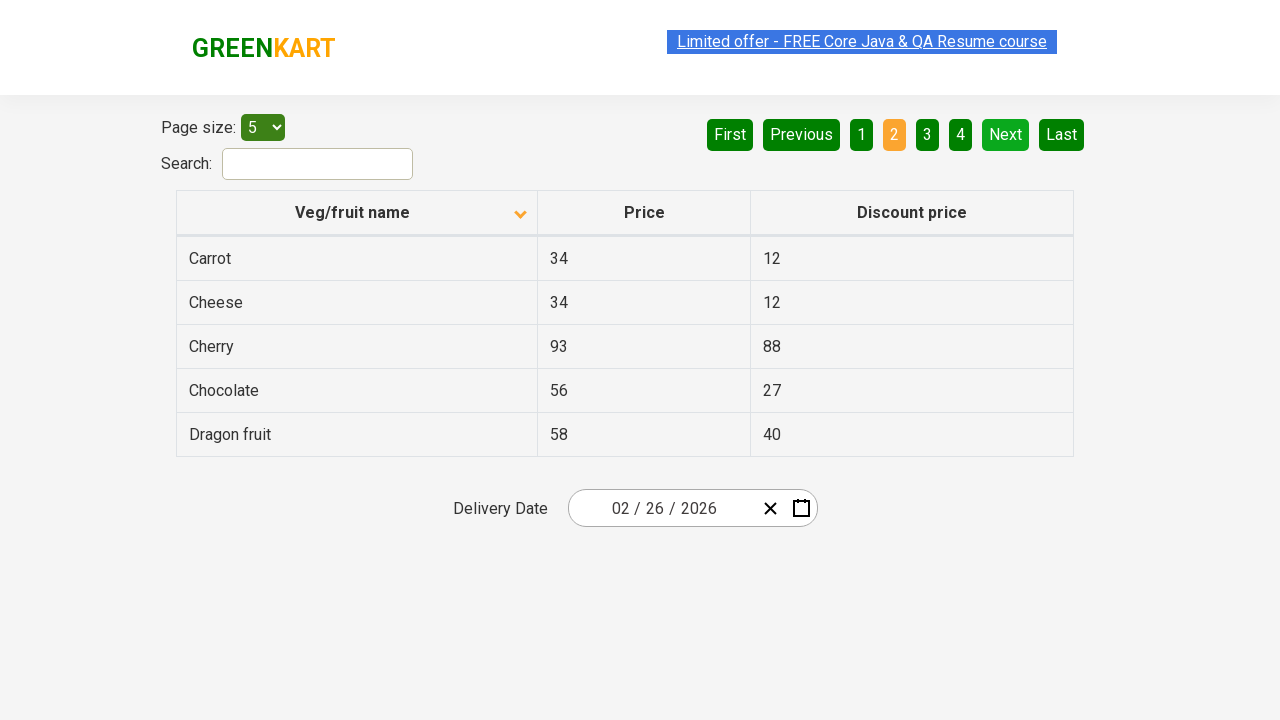

Checked for next page button visibility
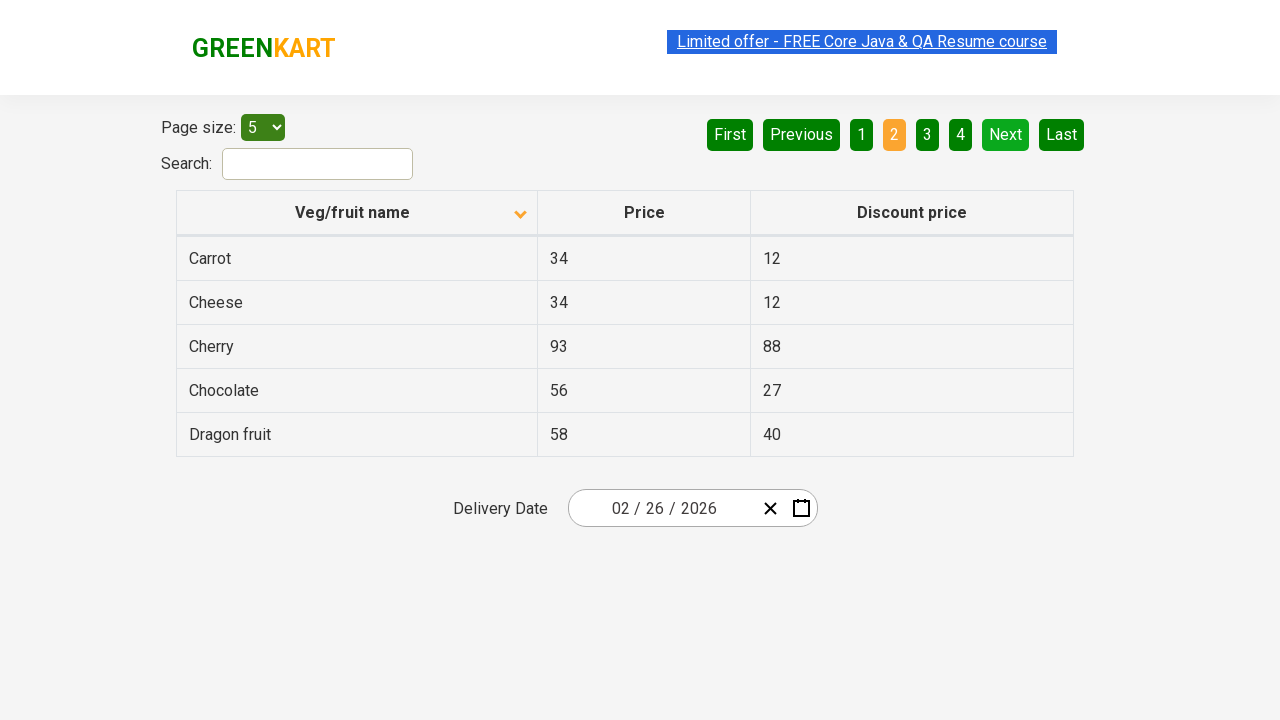

Clicked next page button to navigate to next page at (1006, 134) on [aria-label='Next']
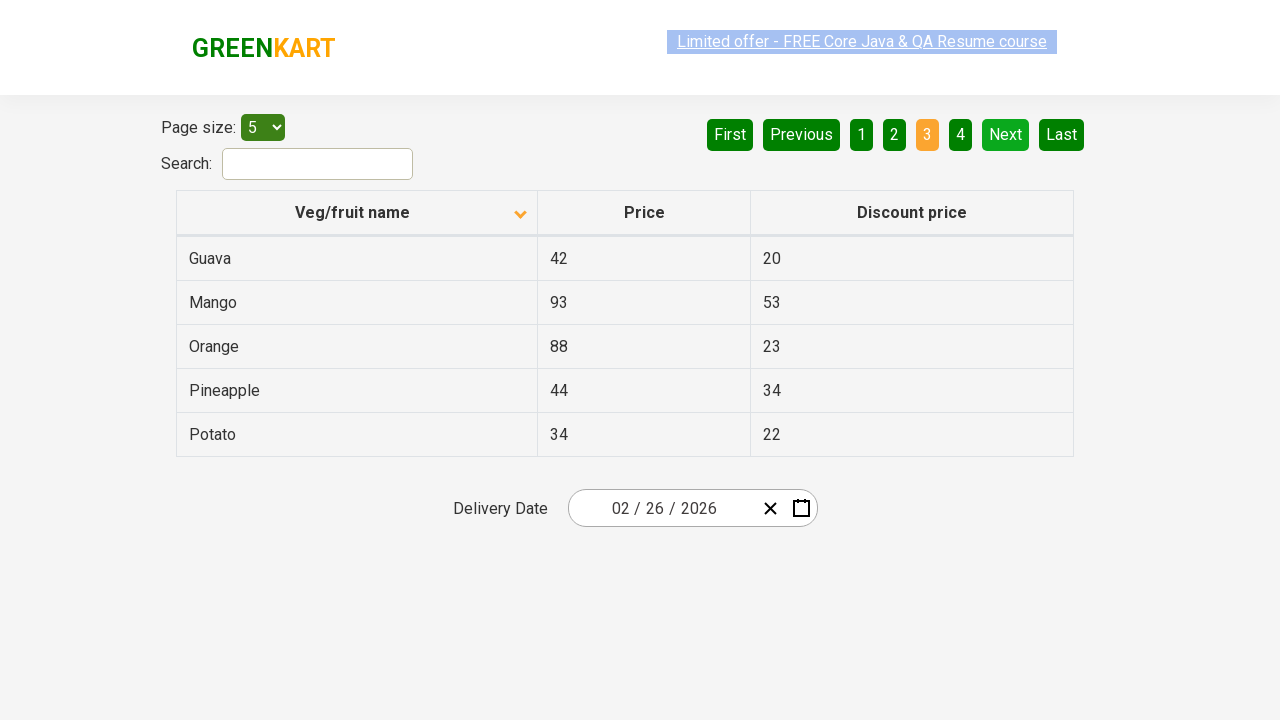

Retrieved all rows from first column
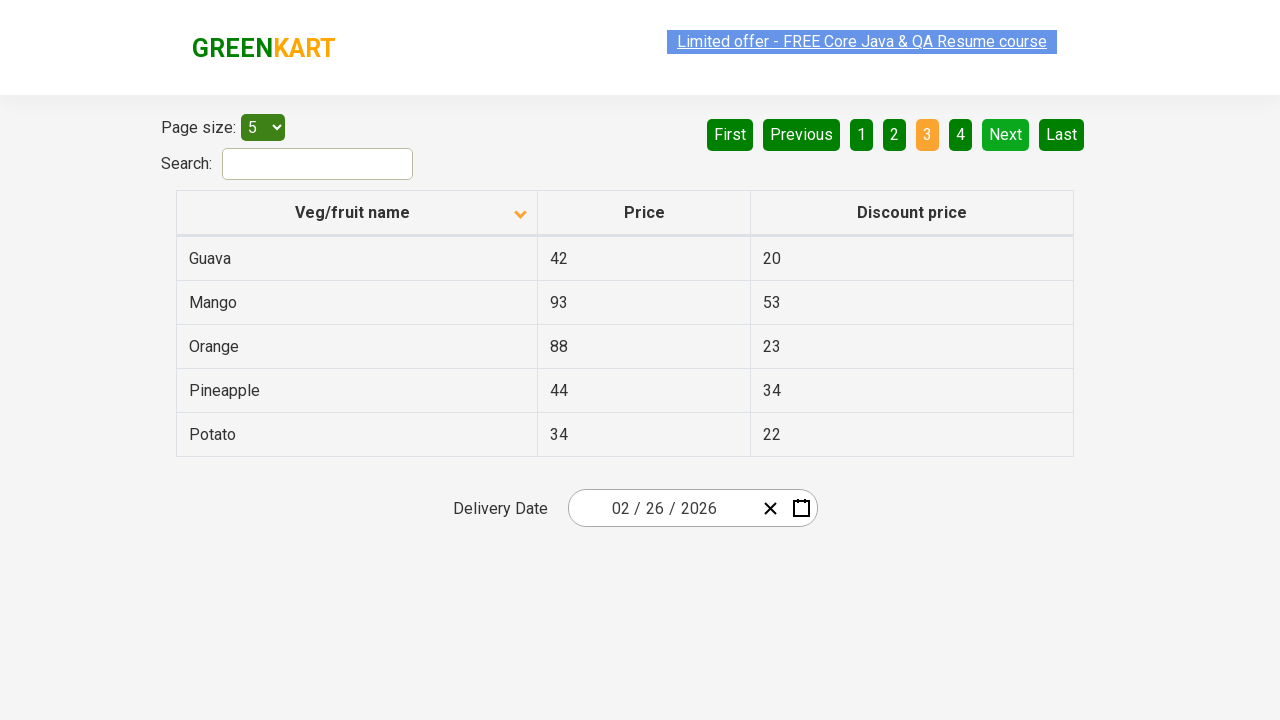

Checked for next page button visibility
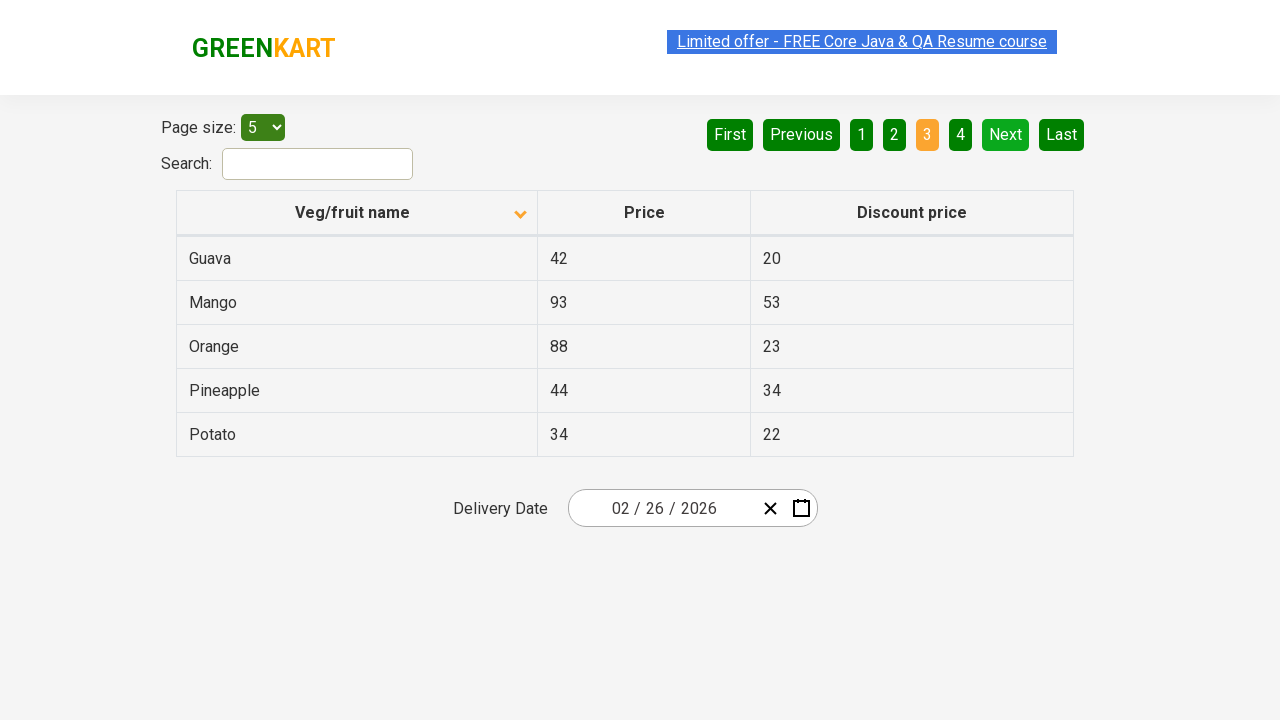

Clicked next page button to navigate to next page at (1006, 134) on [aria-label='Next']
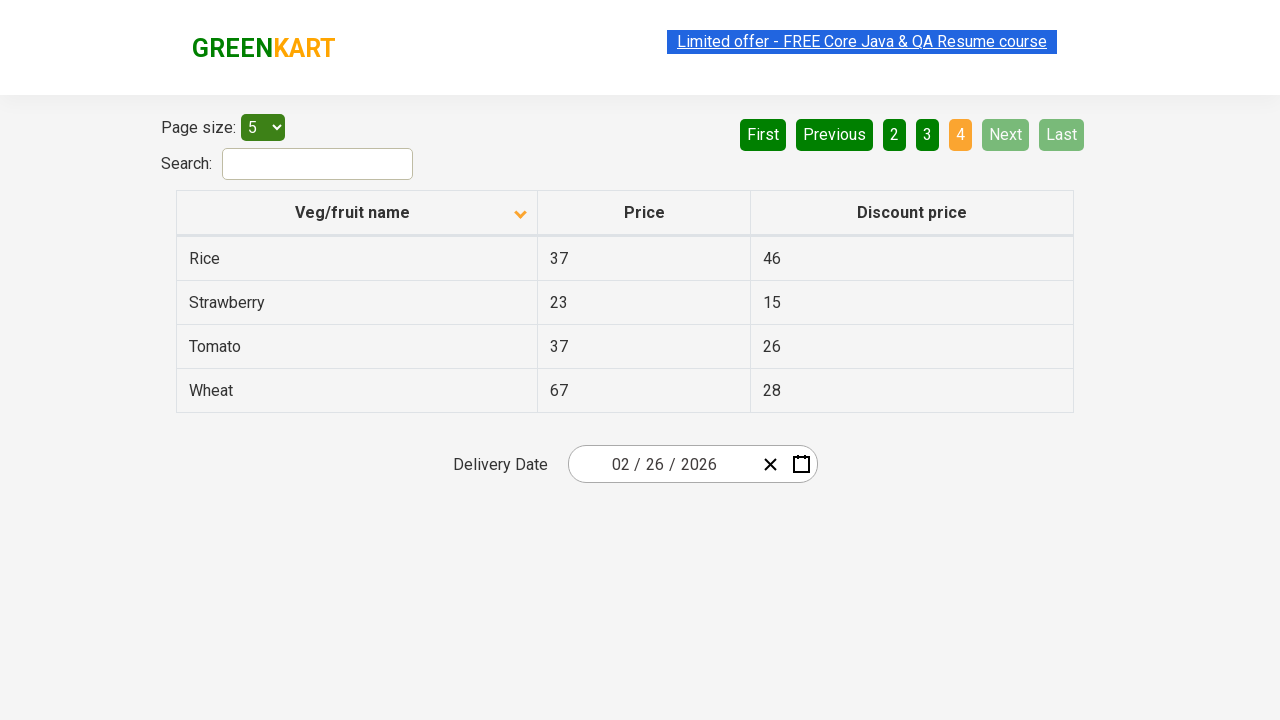

Retrieved all rows from first column
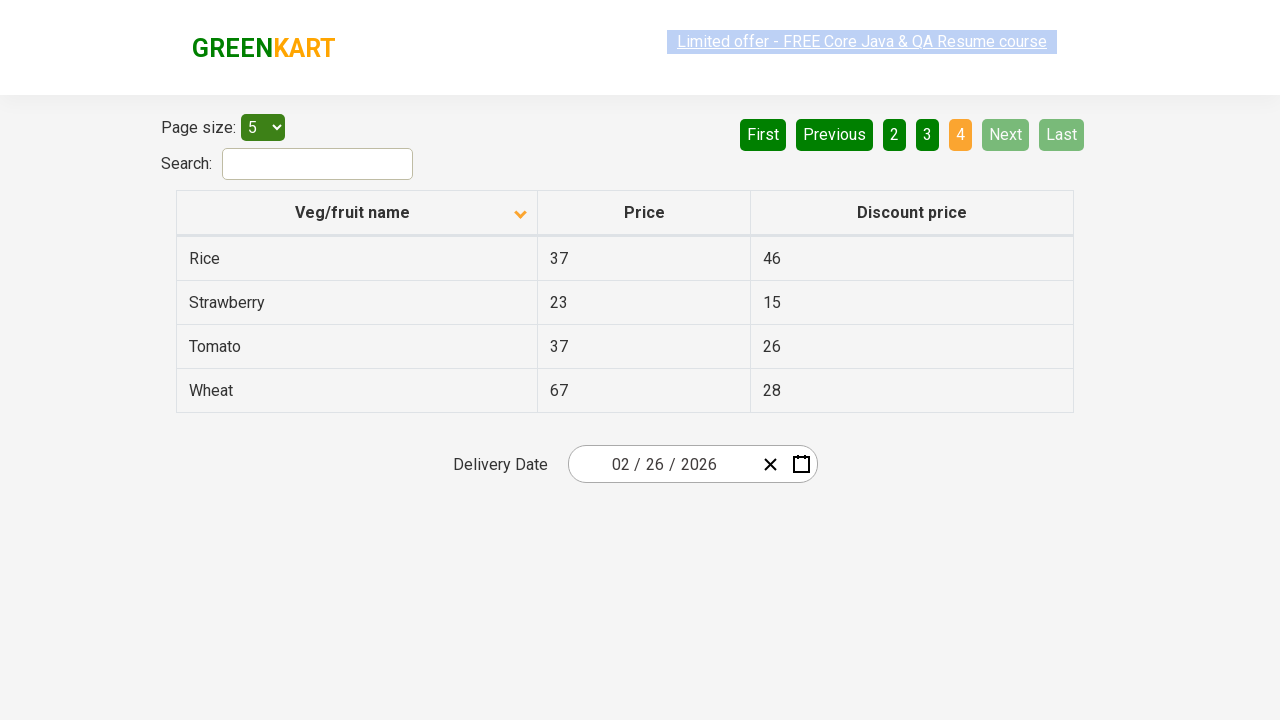

Found Rice item with price: 37
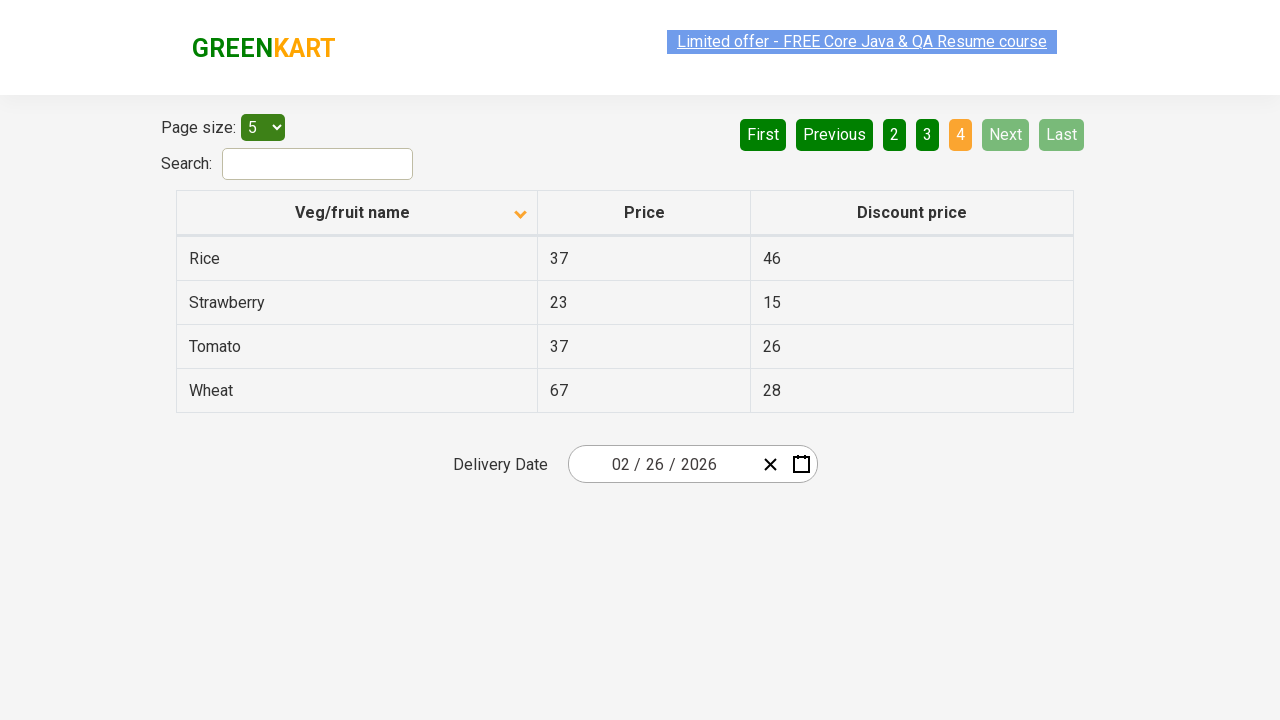

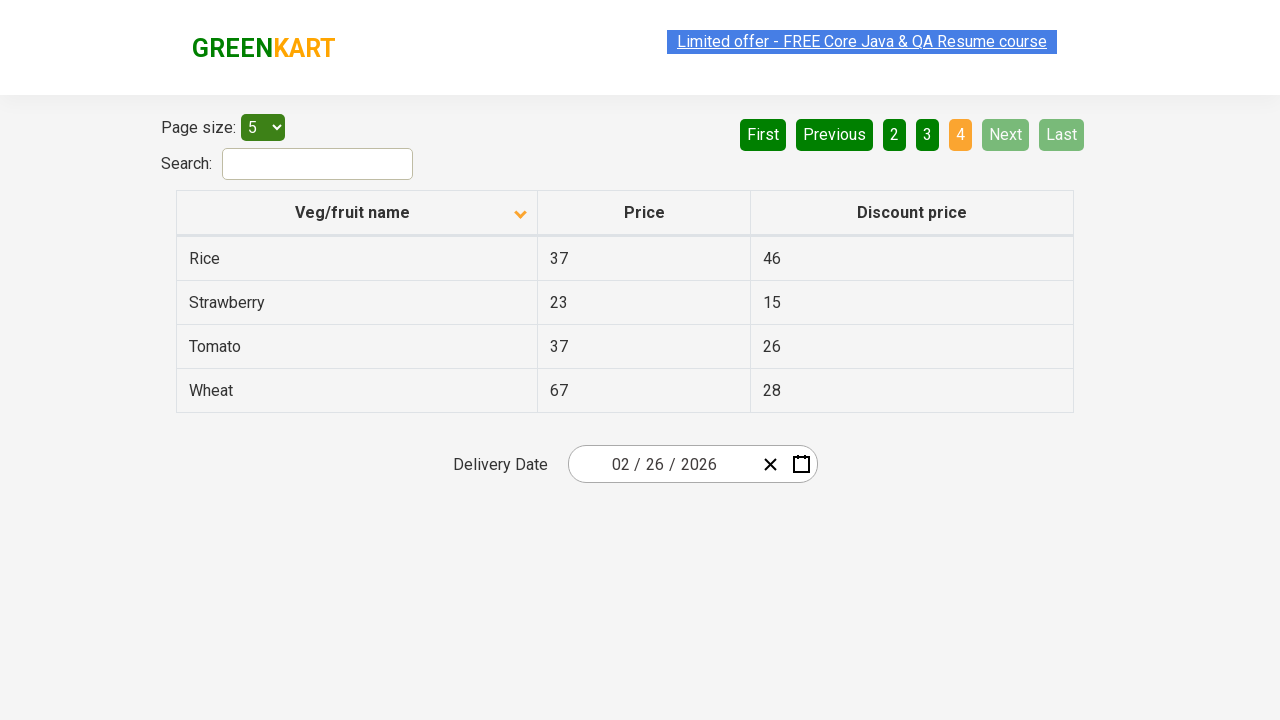